Tests navigating through all filter views and returning to show all items

Starting URL: https://demo.playwright.dev/todomvc/

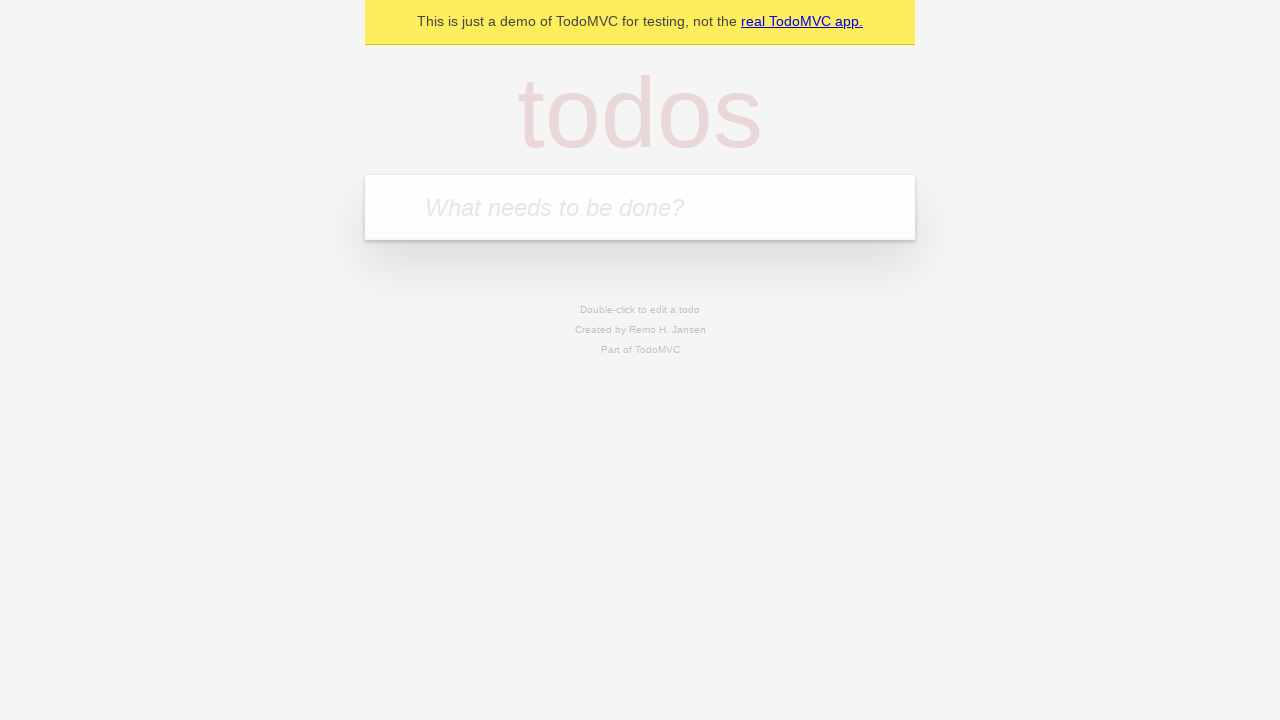

Filled todo input with 'buy some cheese' on internal:attr=[placeholder="What needs to be done?"i]
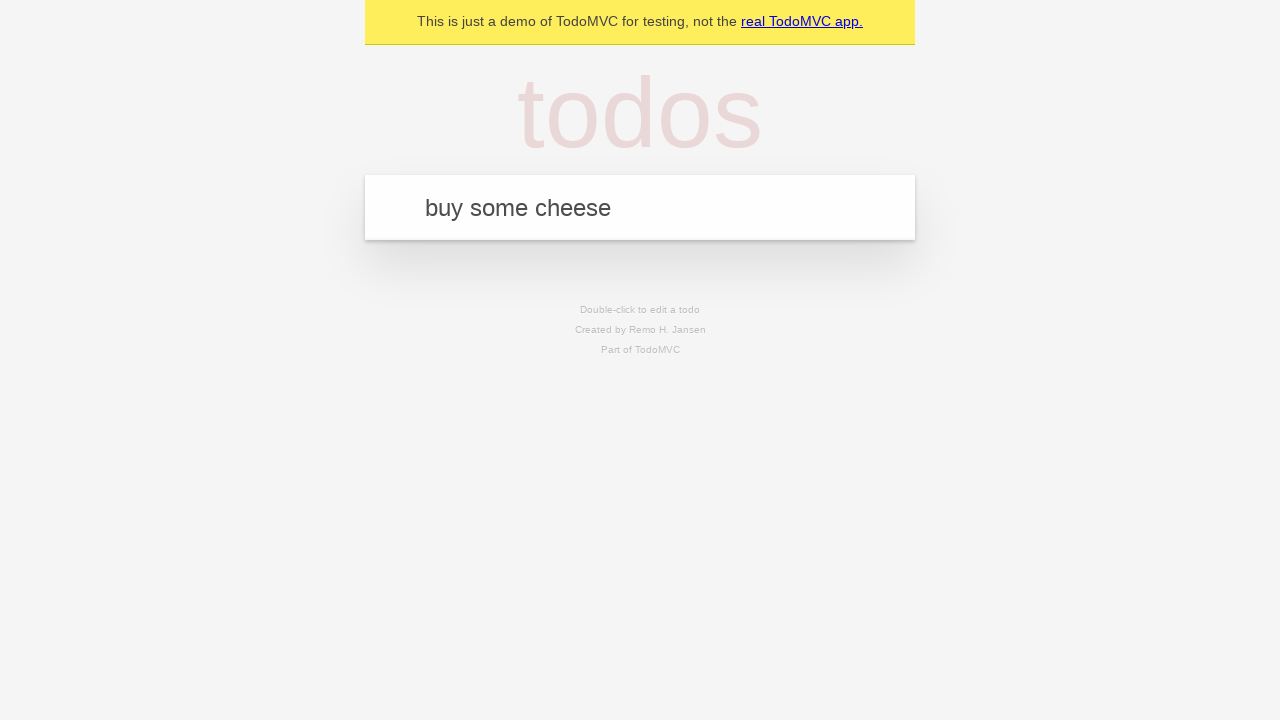

Pressed Enter to create first todo item on internal:attr=[placeholder="What needs to be done?"i]
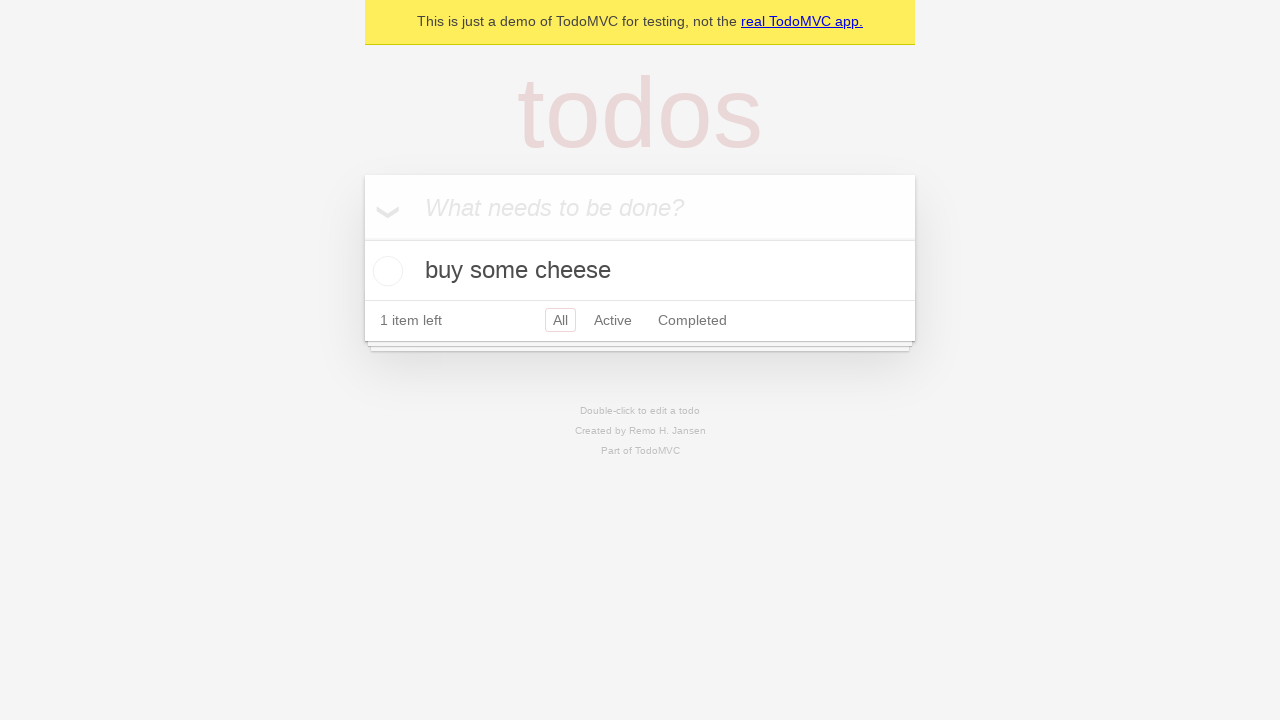

Filled todo input with 'feed the cat' on internal:attr=[placeholder="What needs to be done?"i]
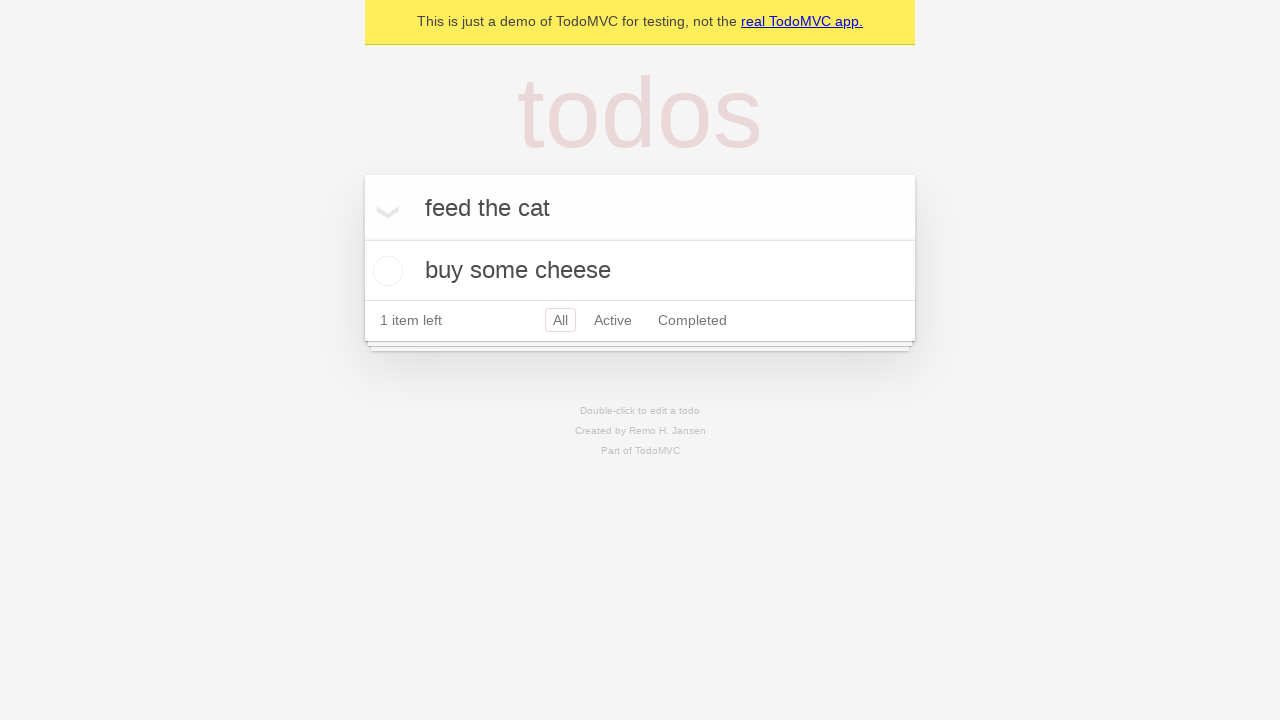

Pressed Enter to create second todo item on internal:attr=[placeholder="What needs to be done?"i]
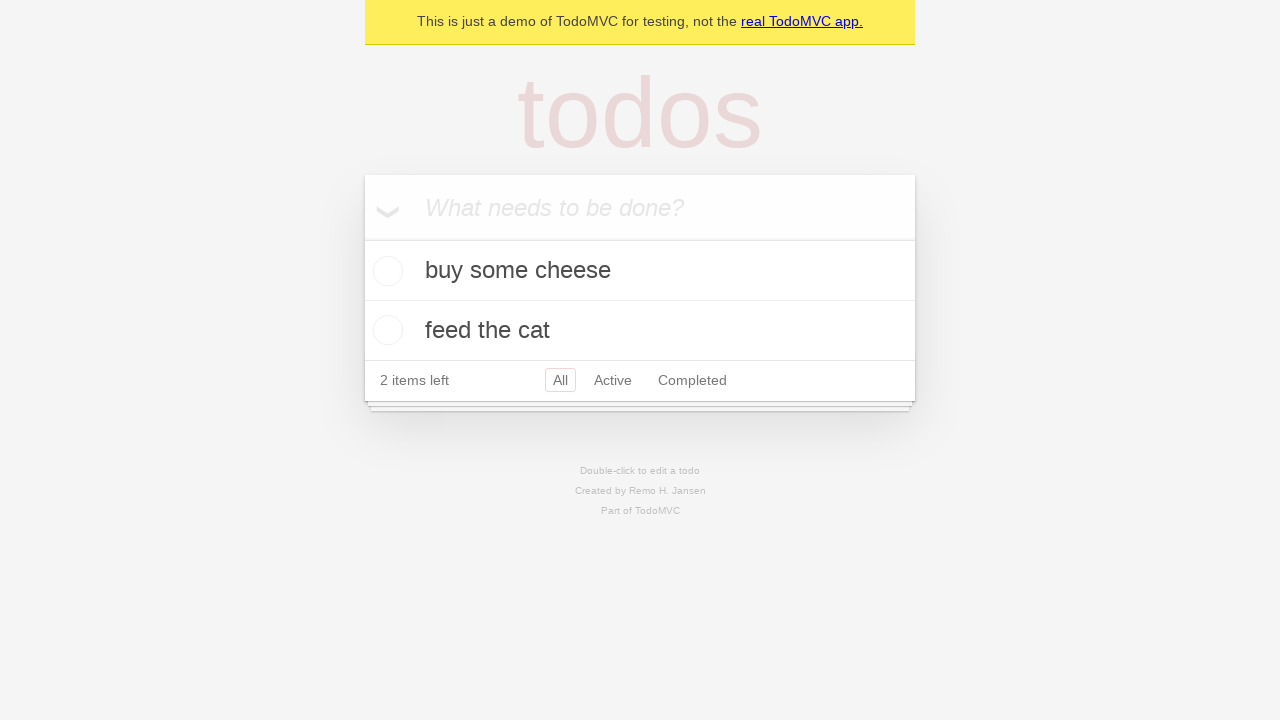

Filled todo input with 'book a doctors appointment' on internal:attr=[placeholder="What needs to be done?"i]
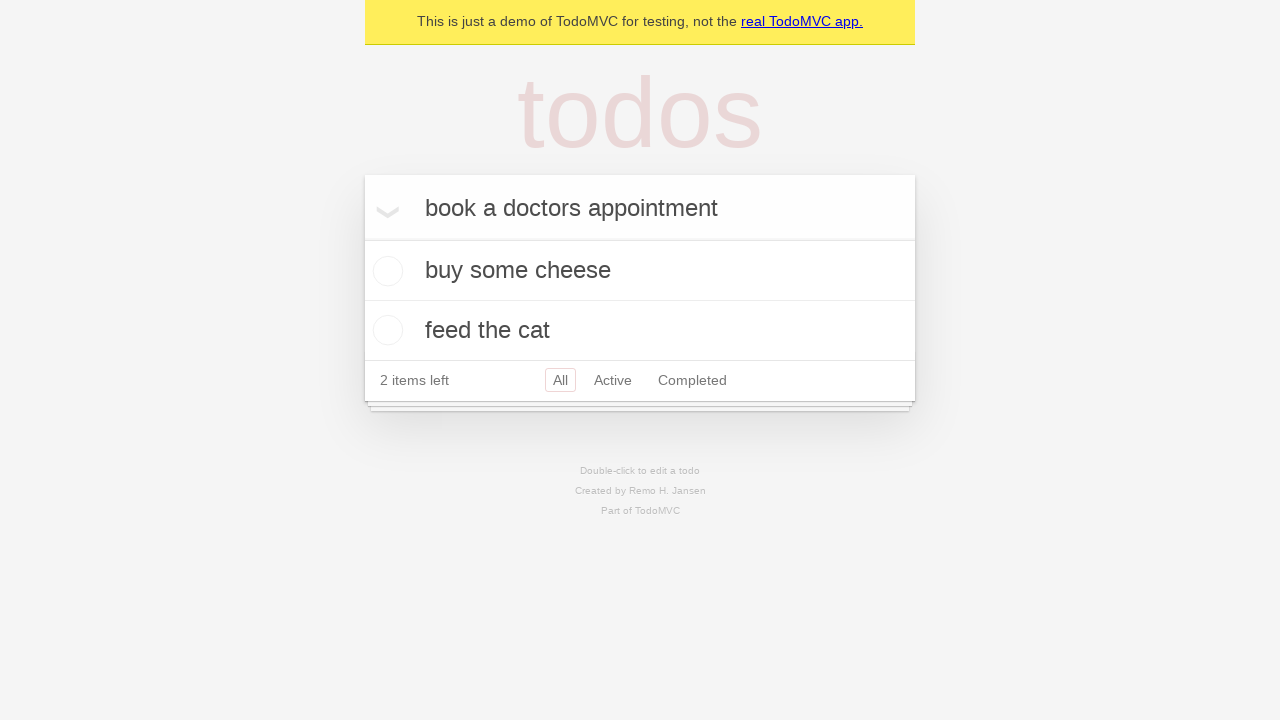

Pressed Enter to create third todo item on internal:attr=[placeholder="What needs to be done?"i]
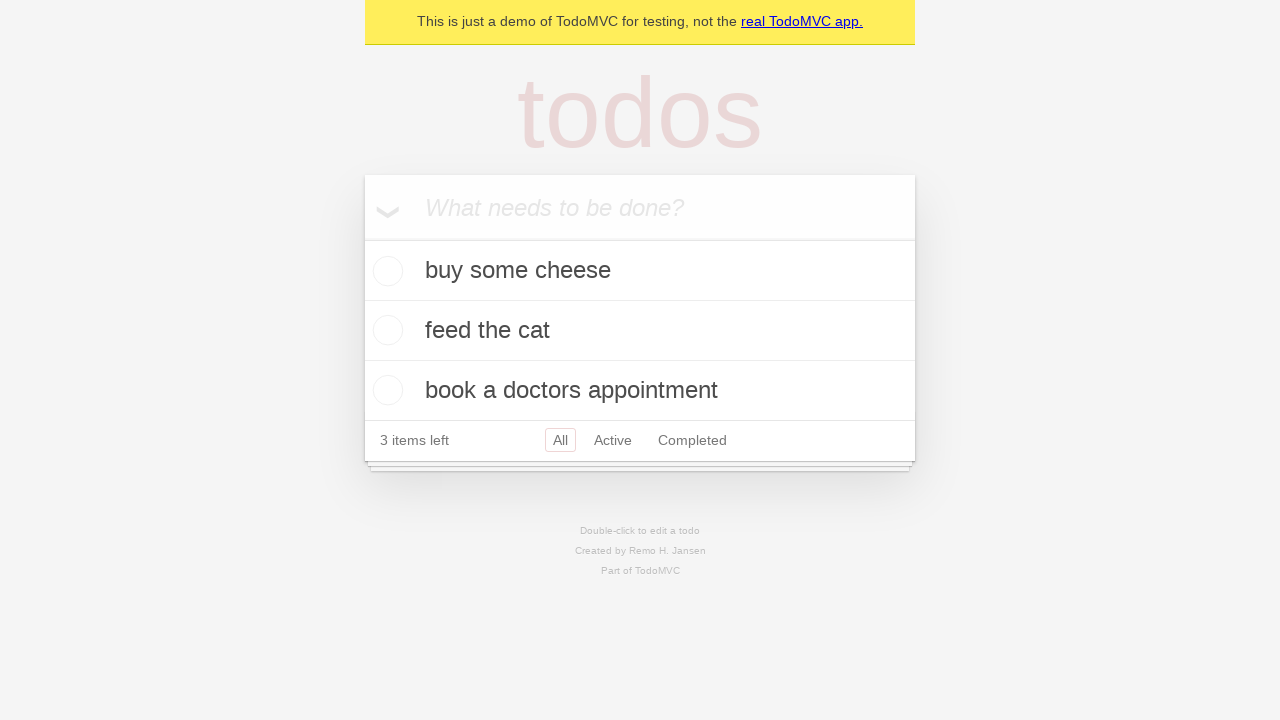

Checked the second todo item at (385, 330) on internal:testid=[data-testid="todo-item"s] >> nth=1 >> internal:role=checkbox
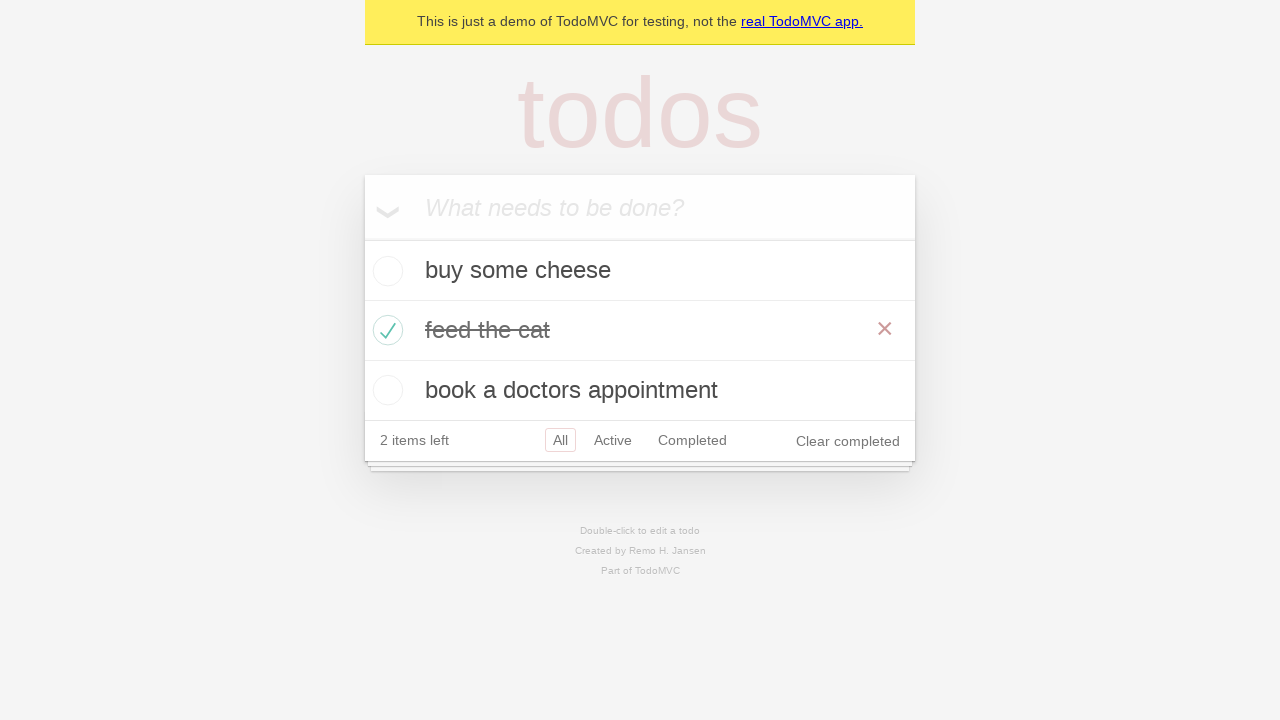

Clicked Active filter to display only incomplete items at (613, 440) on internal:role=link[name="Active"i]
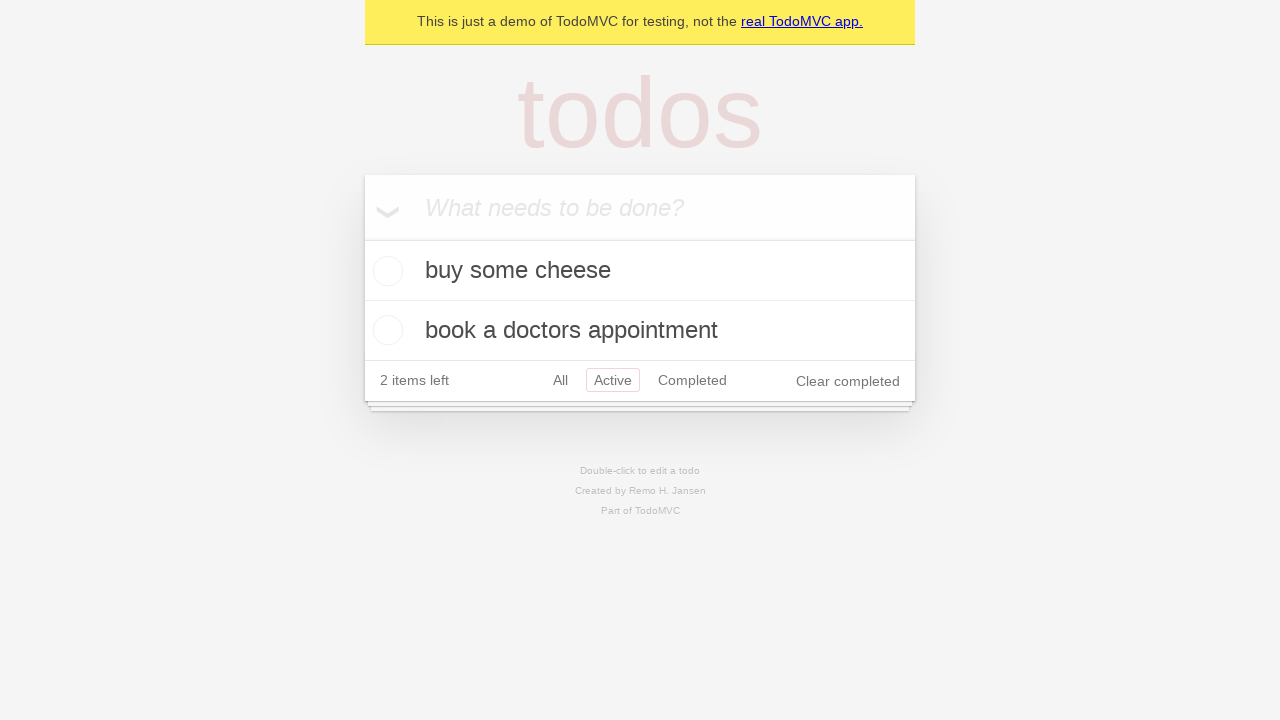

Clicked Completed filter to display only completed items at (692, 380) on internal:role=link[name="Completed"i]
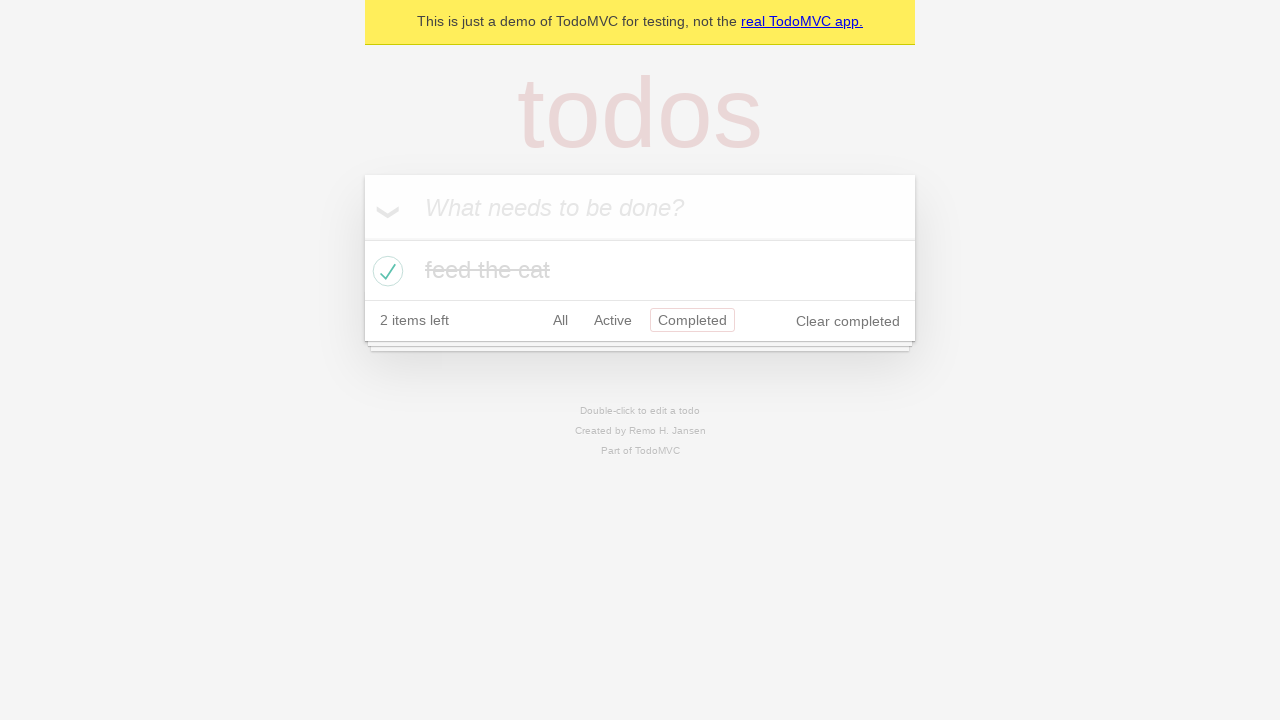

Clicked All filter to display all todo items at (560, 320) on internal:role=link[name="All"i]
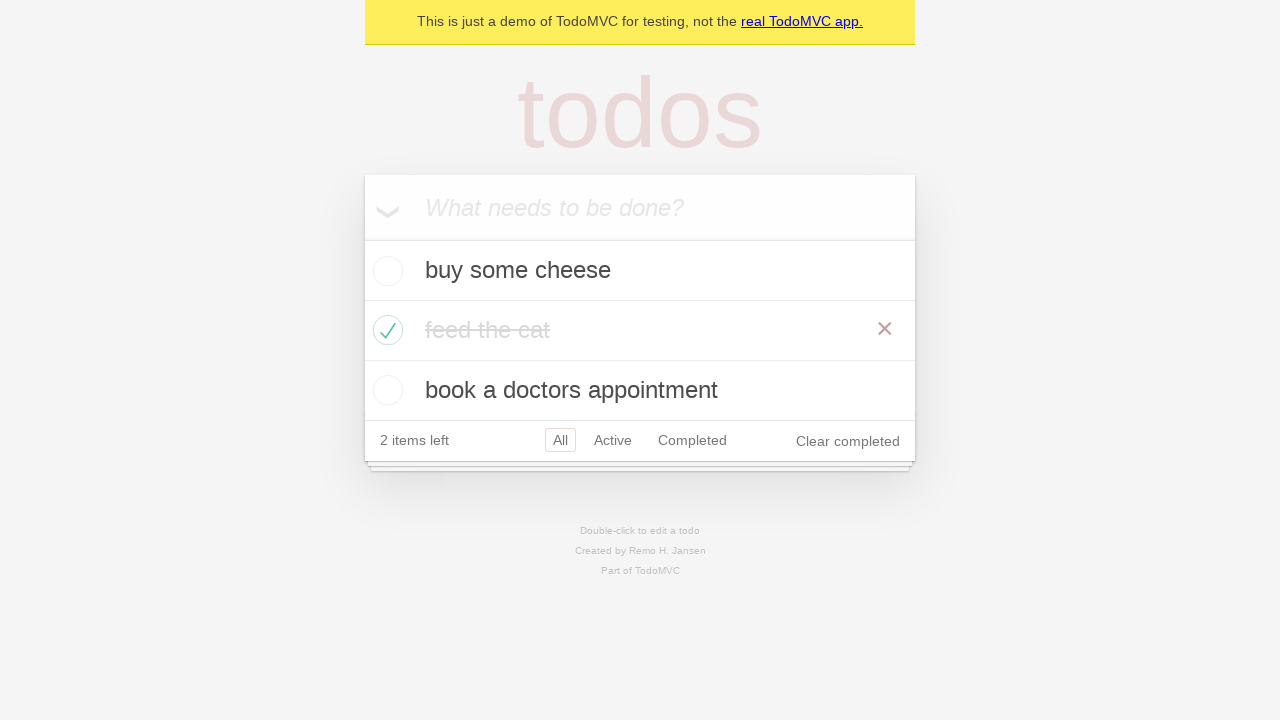

Waited for all items to display after switching to All filter
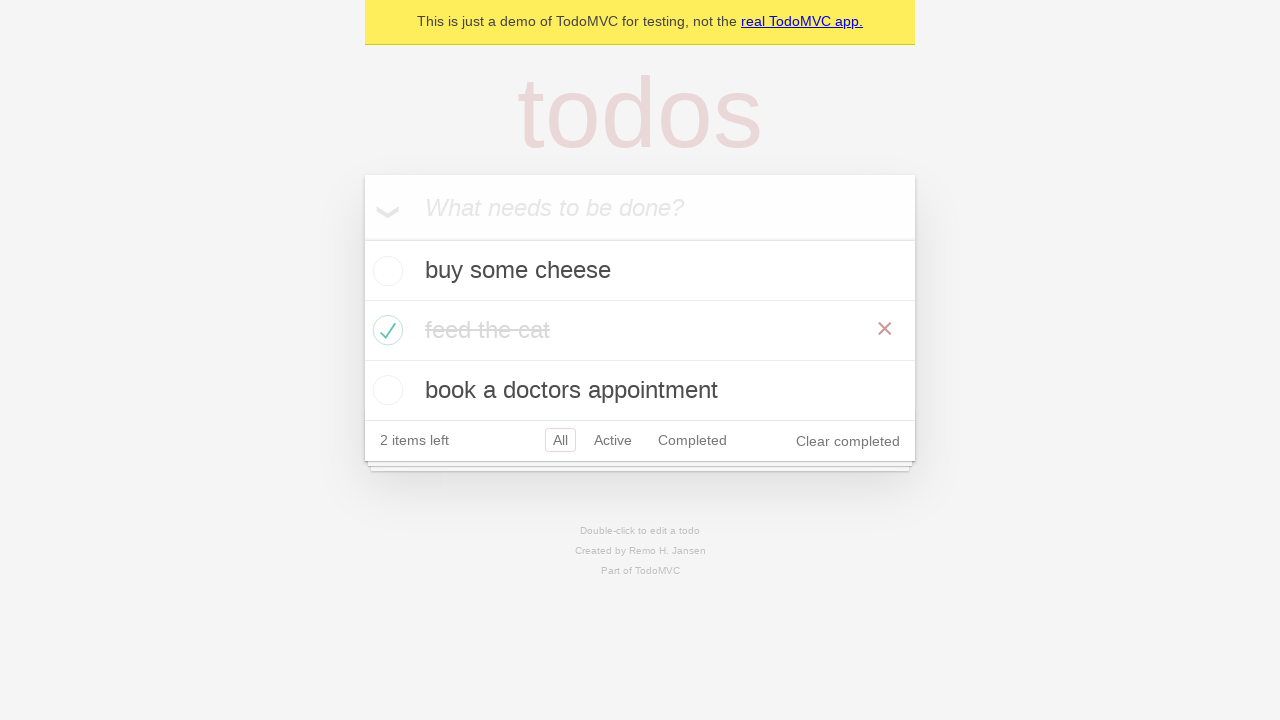

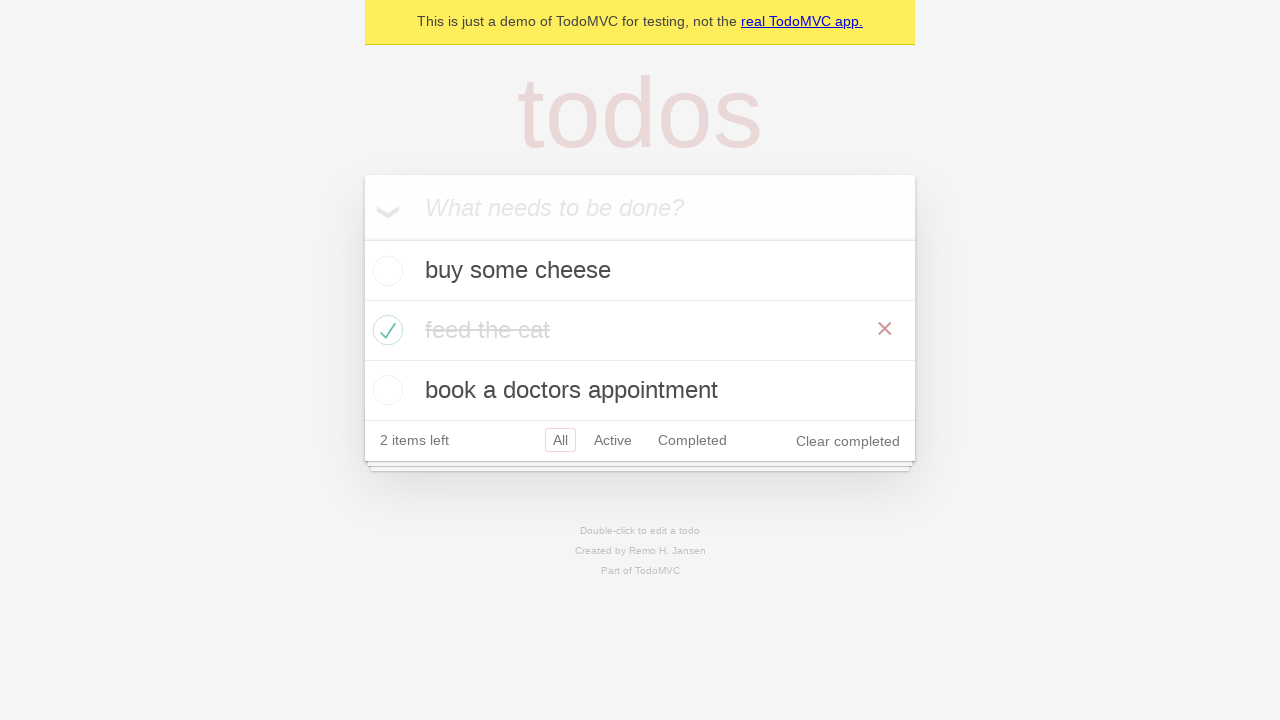